Tests security indicators on PayTR website by checking for HTTPS references, security badges, password security, and security-related text.

Starting URL: https://www.paytr.com

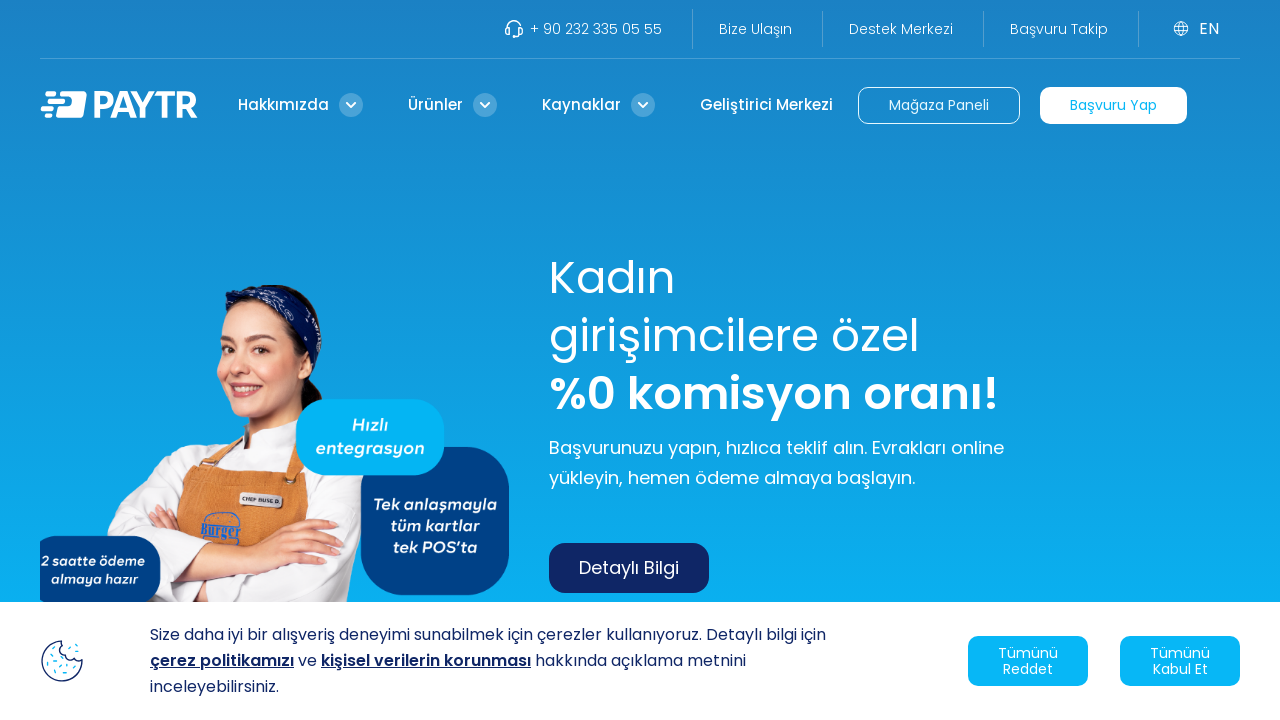

Waited for page to load with networkidle state
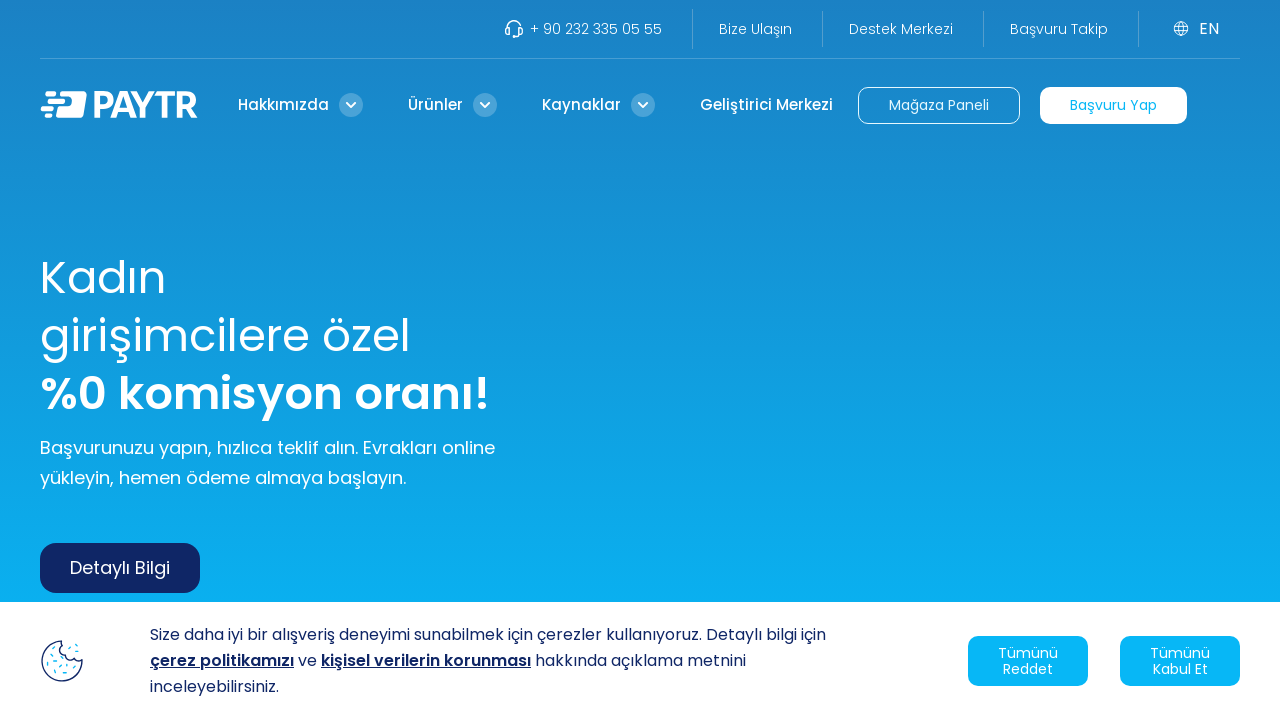

Retrieved page content for security indicator analysis
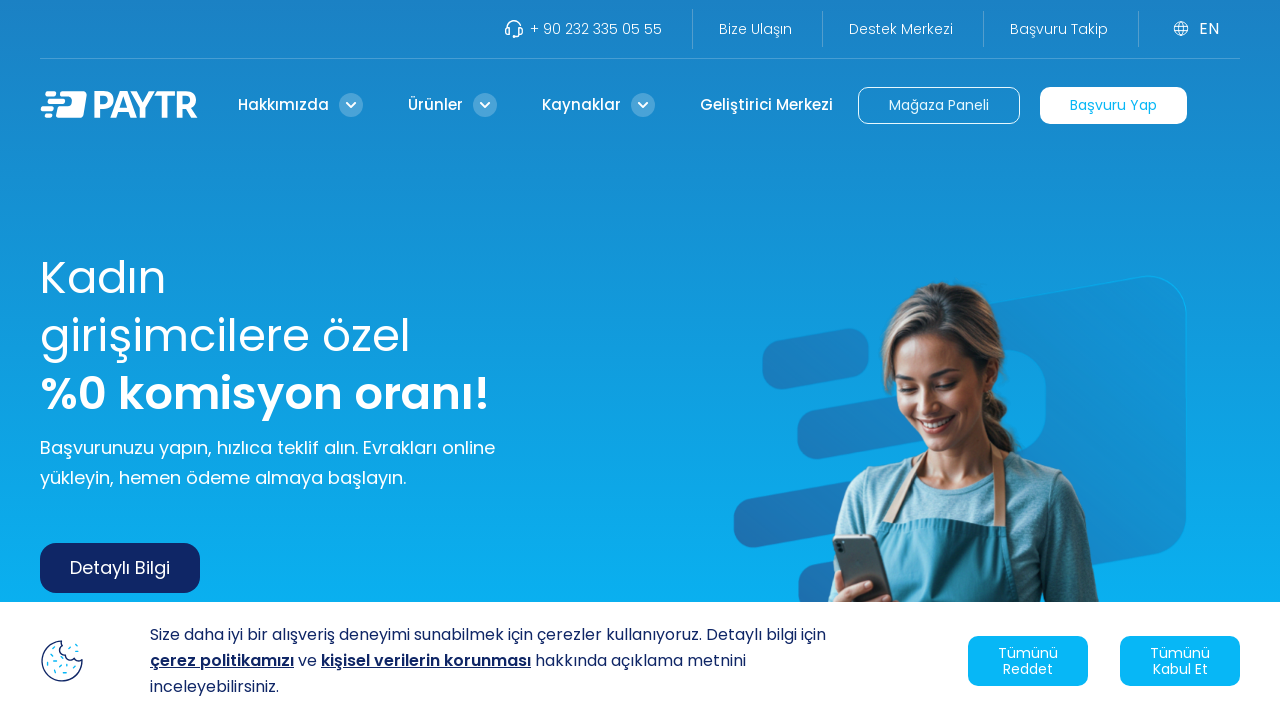

Checked for HTTPS references in page content
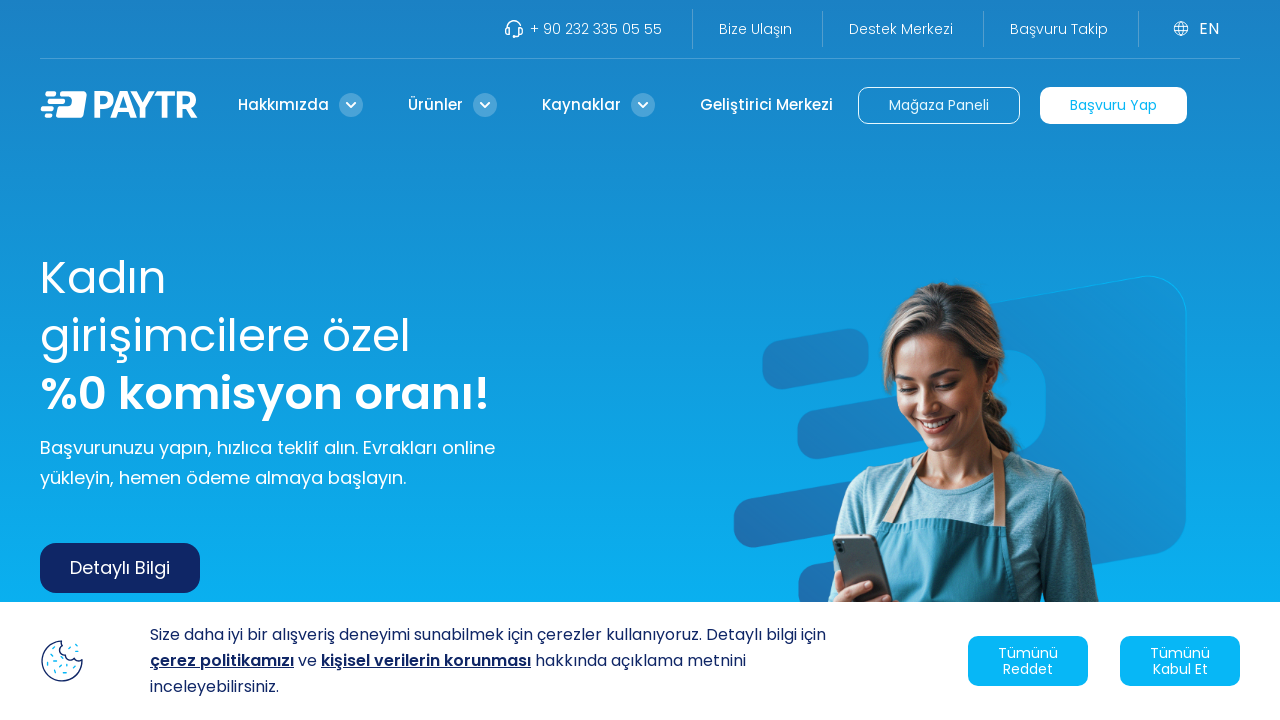

Checked for security badges in page content
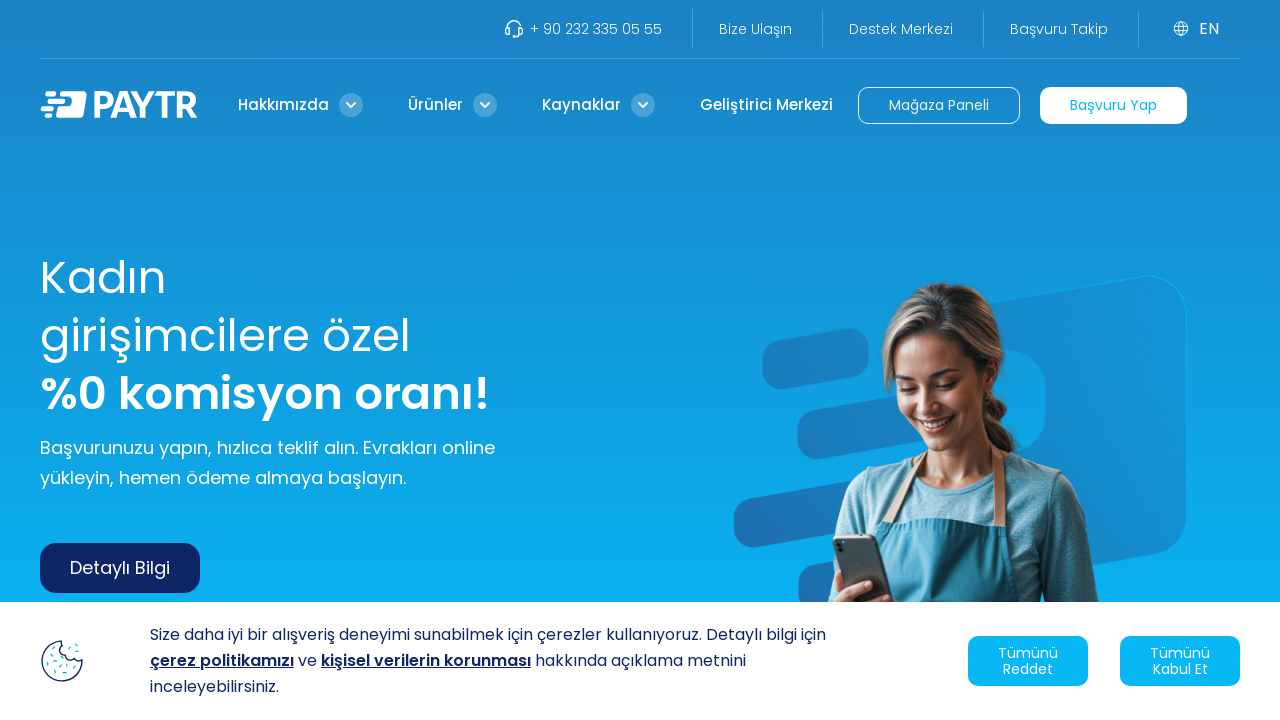

Checked for password input security fields in page content
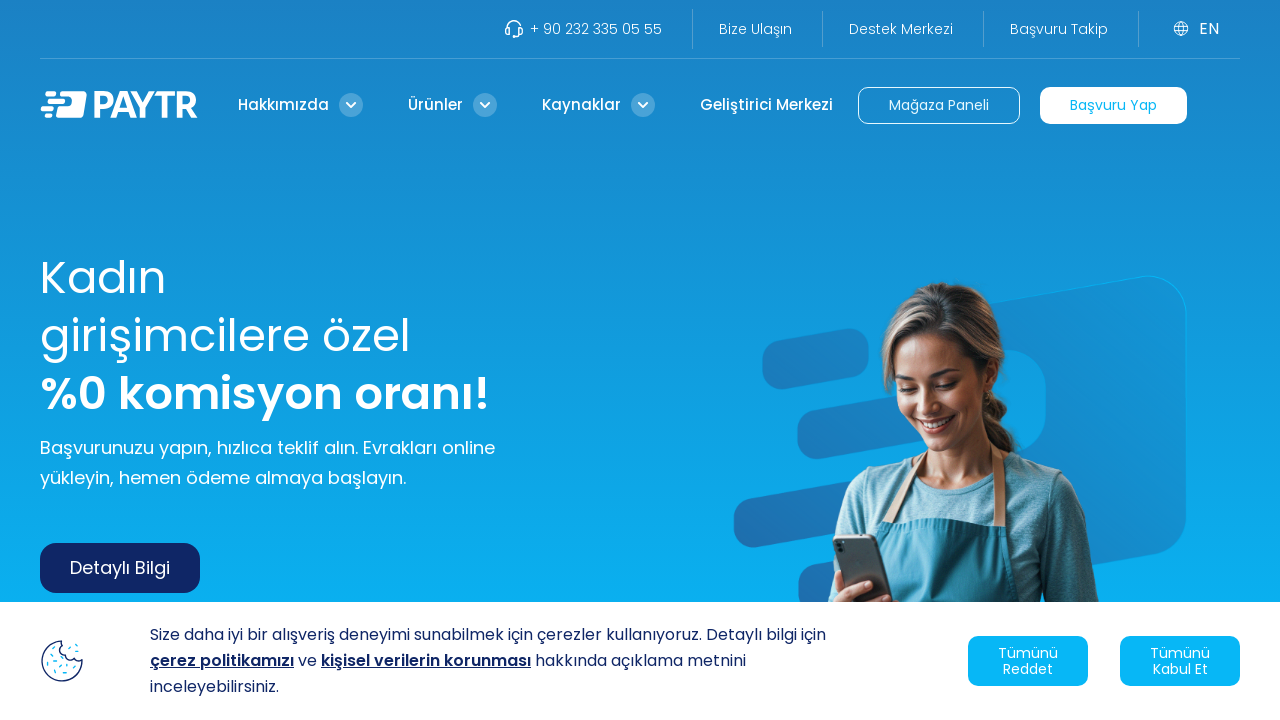

Checked for security-related text in page content
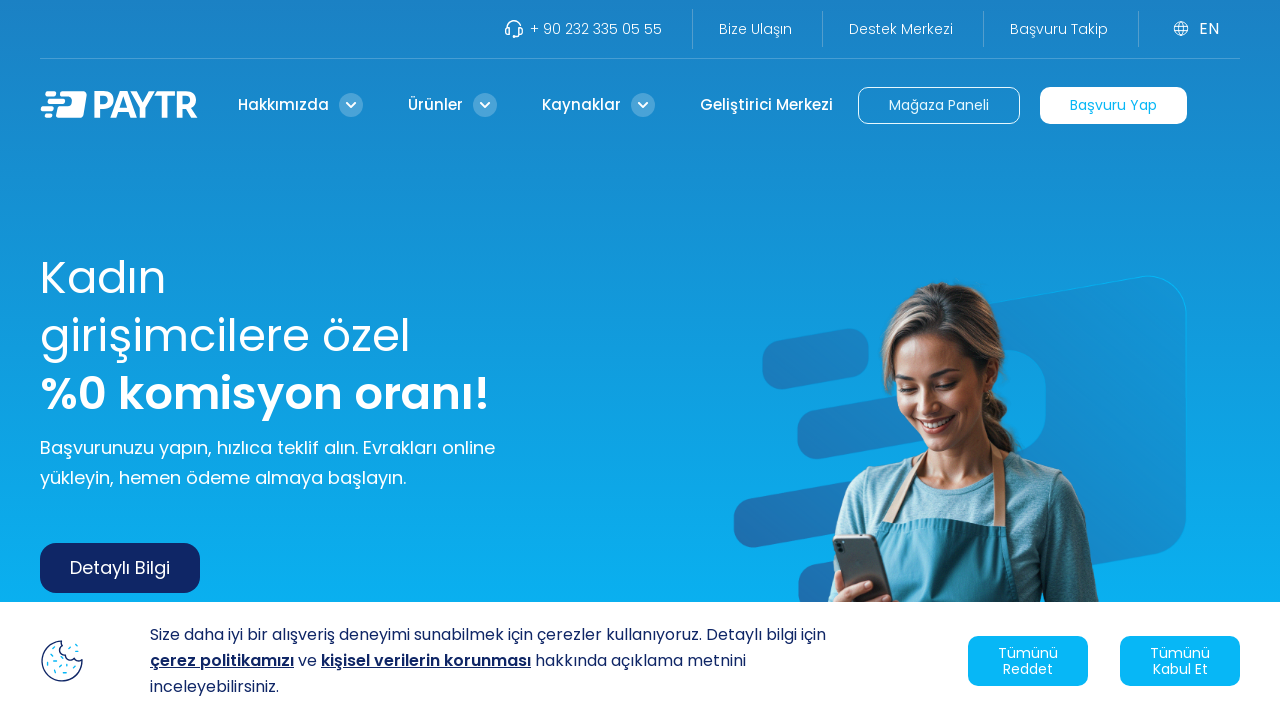

Printed security indicators results - HTTPS: True, Security badges: True, Password security: False, Security text: False
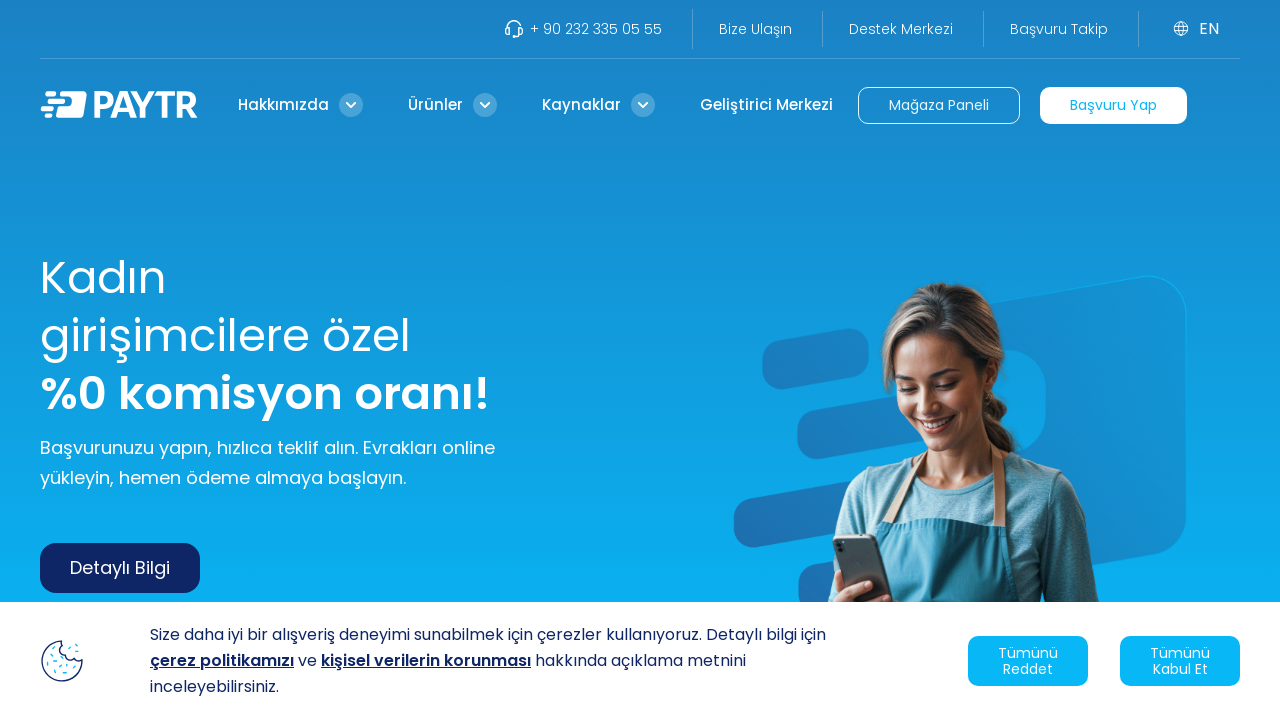

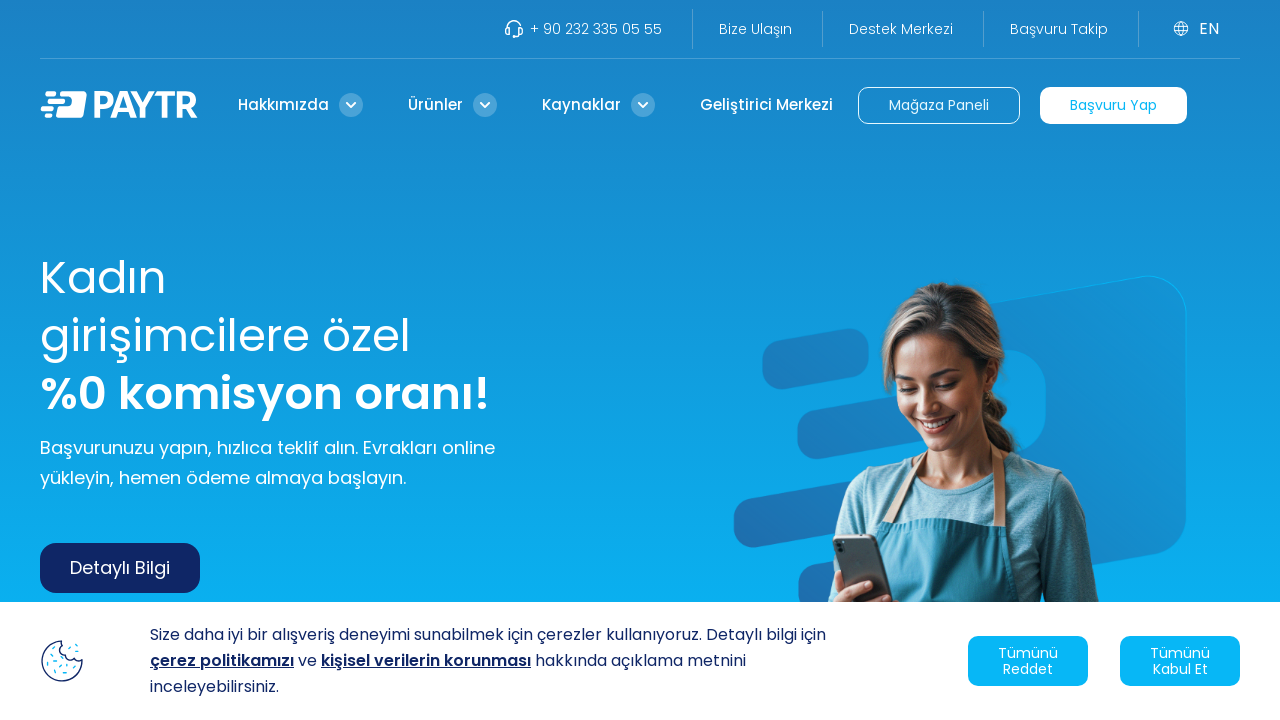